Tests dismissing a JavaScript confirm dialog and verifies the cancel message doesn't contain 'successfuly'

Starting URL: https://testcenter.techproeducation.com/index.php?page=javascript-alerts

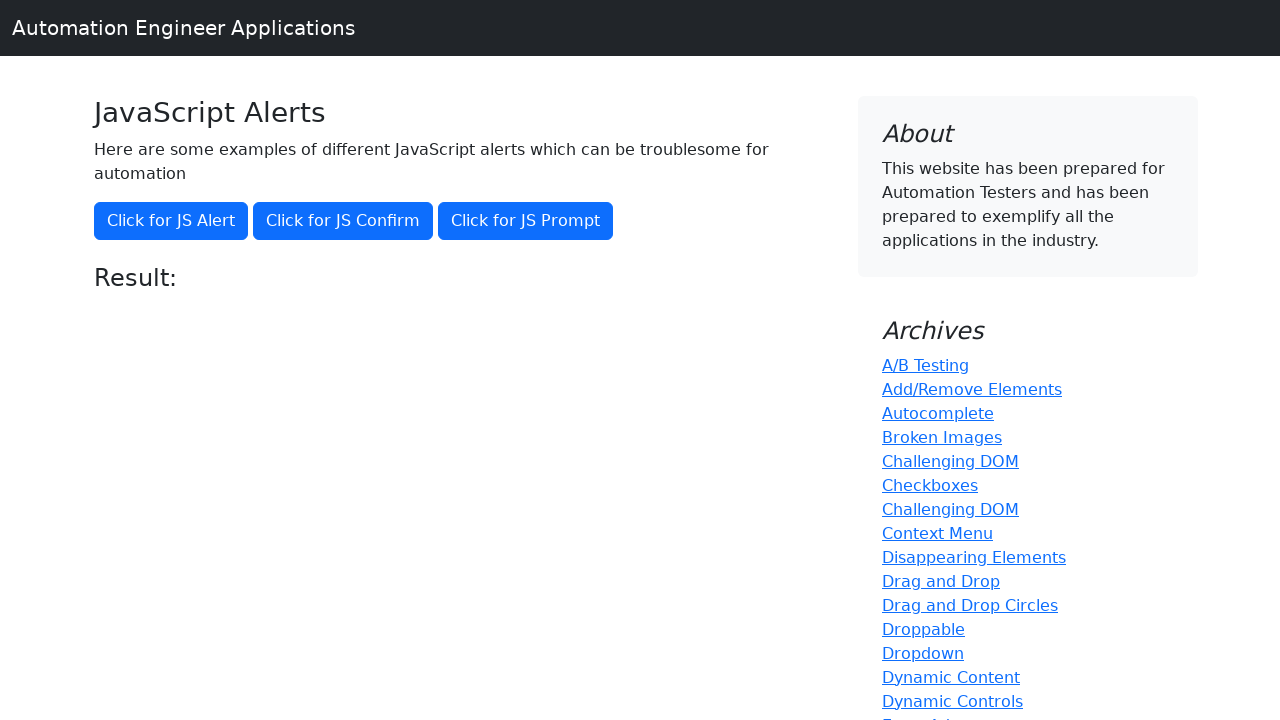

Set up dialog handler to dismiss confirm dialogs
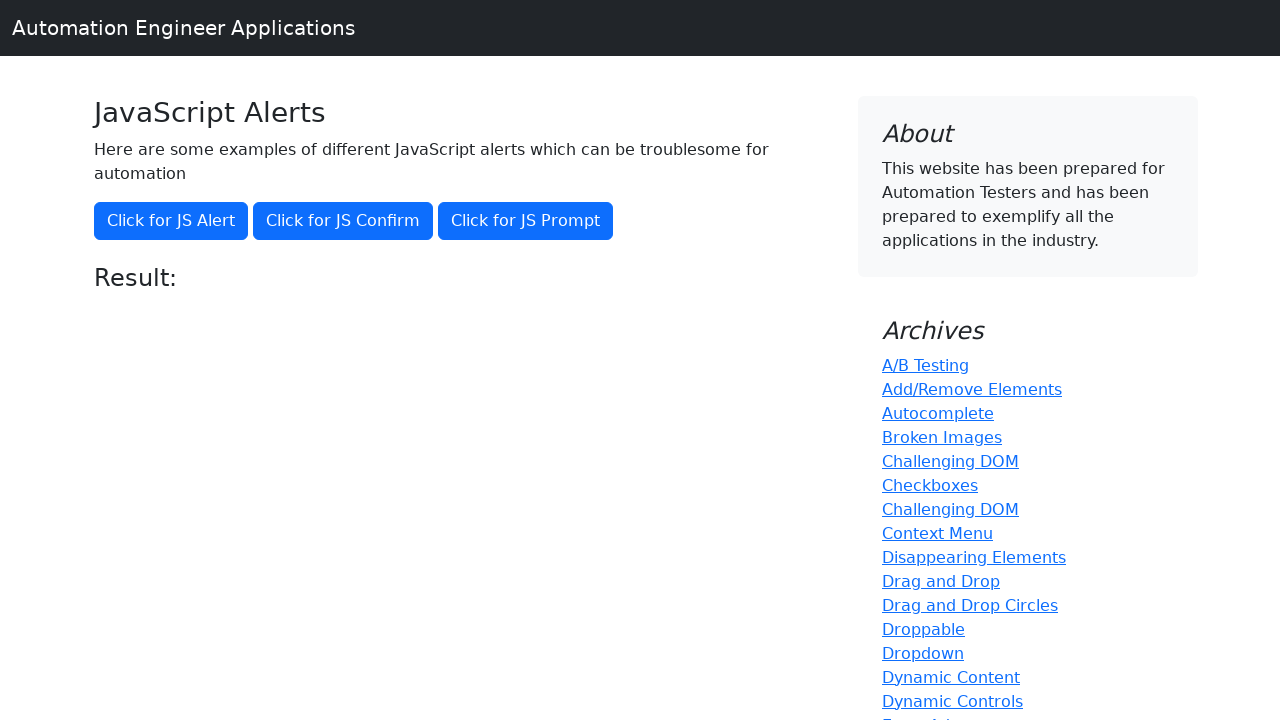

Clicked button to trigger JavaScript confirm dialog at (343, 221) on xpath=//button[@onclick='jsConfirm()']
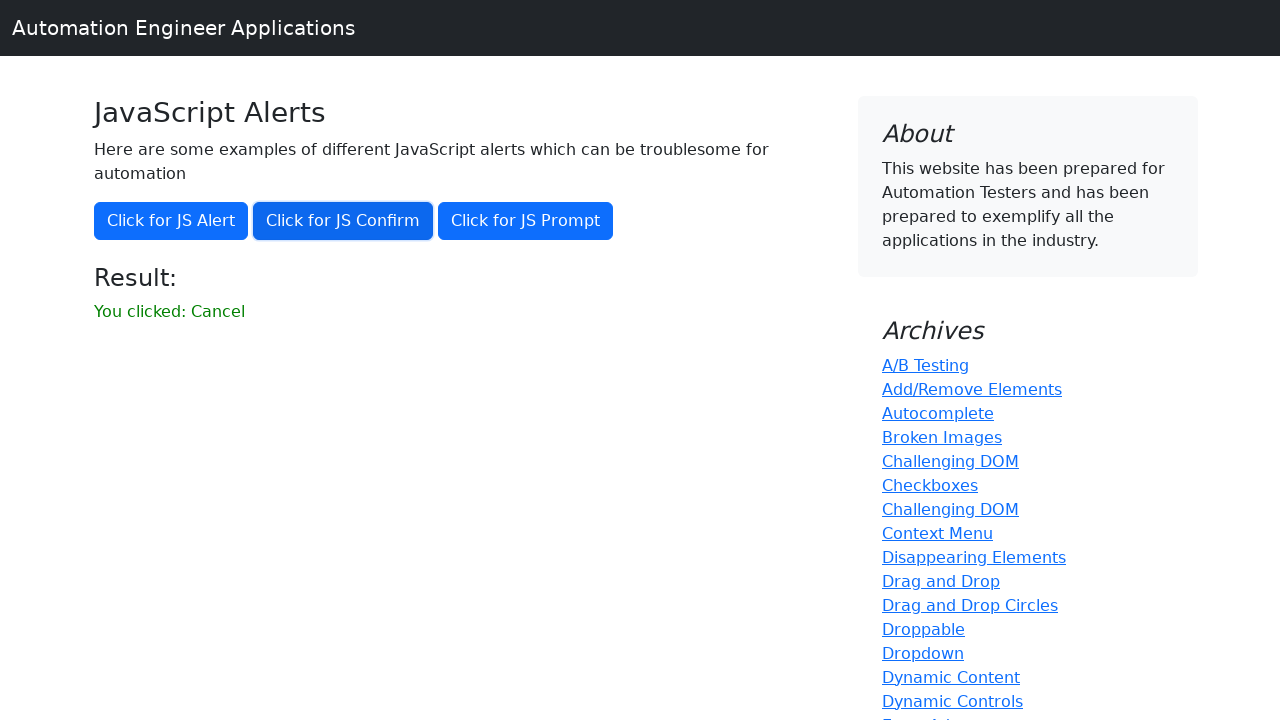

Waited for and located cancel confirmation message
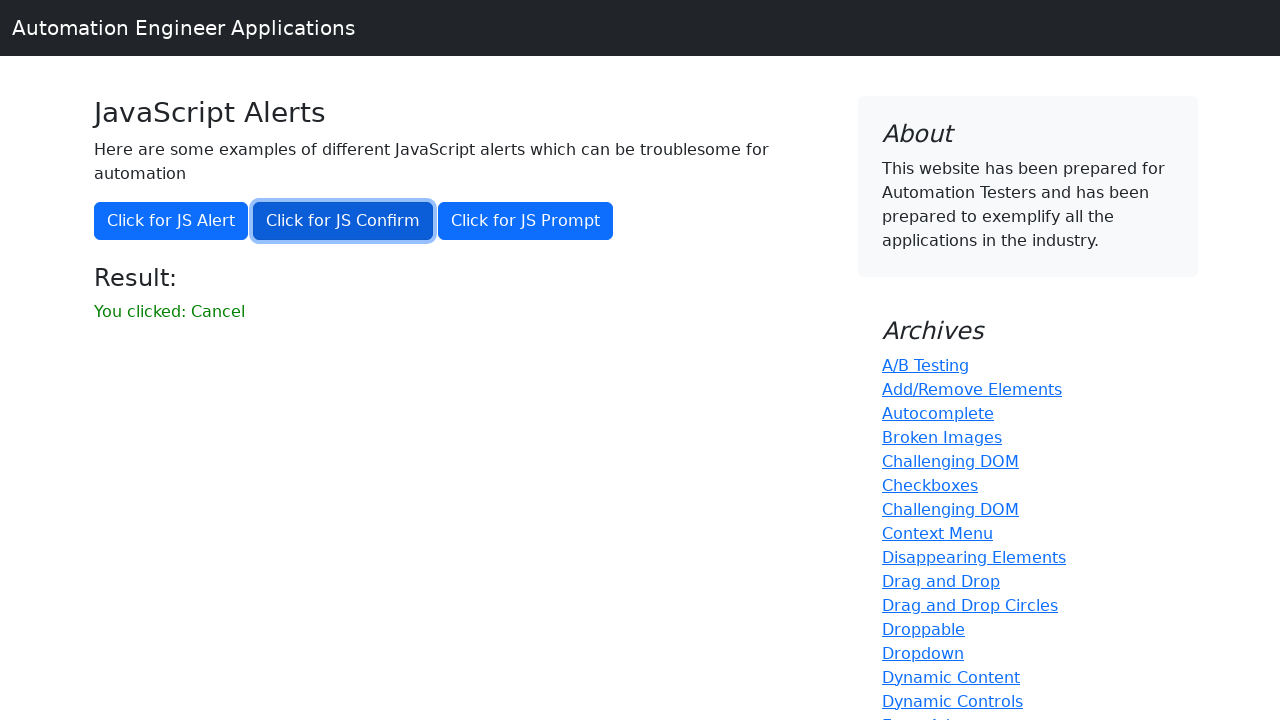

Retrieved result text: 'You clicked: Cancel'
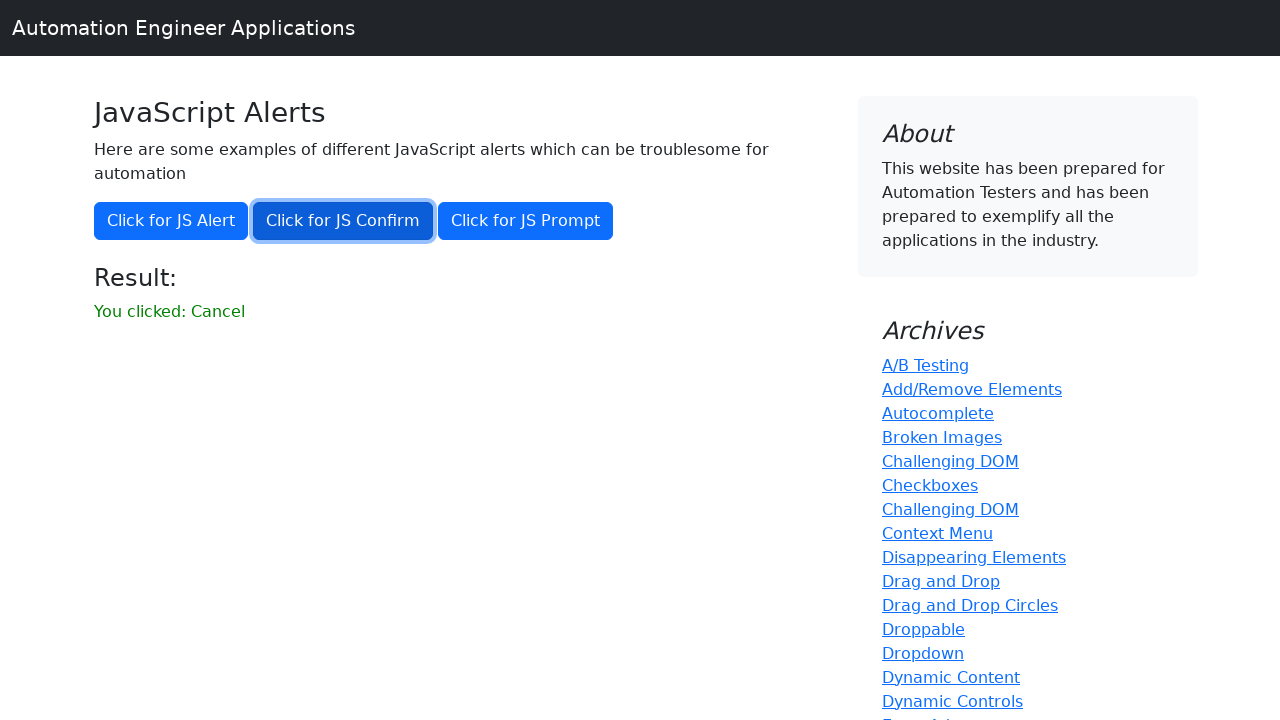

Verified that 'successfuly' is not present in the result text
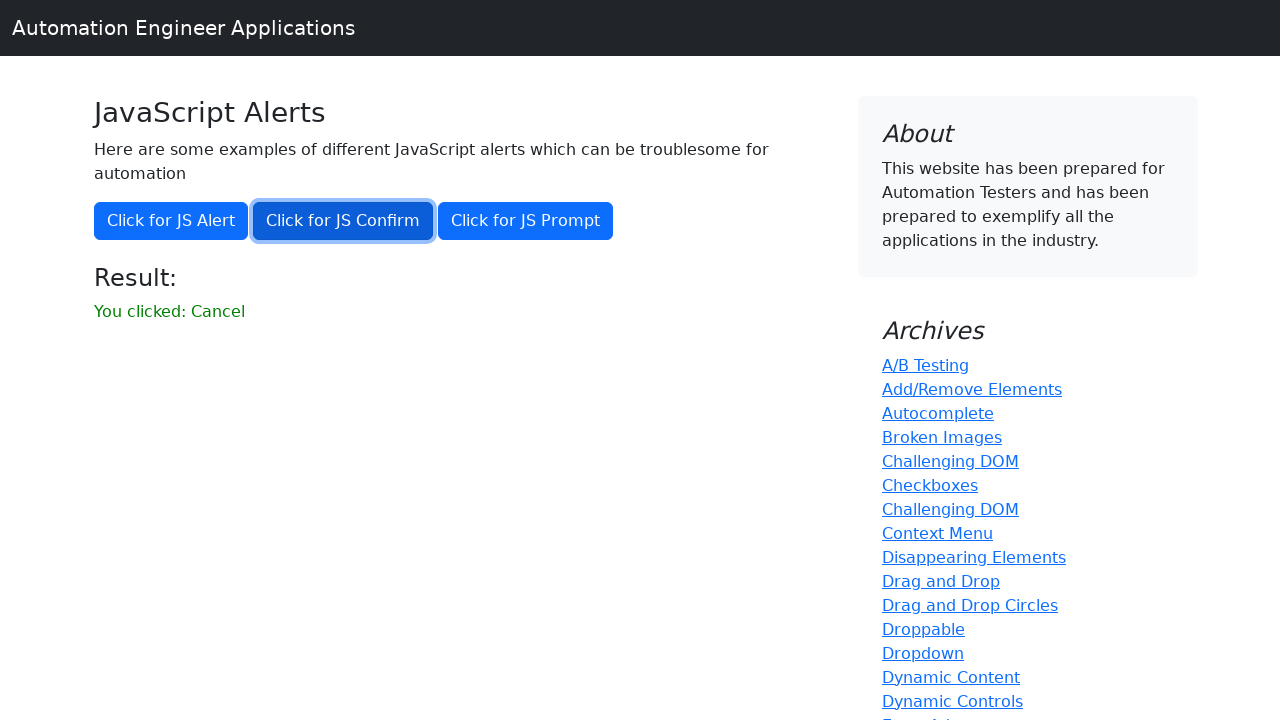

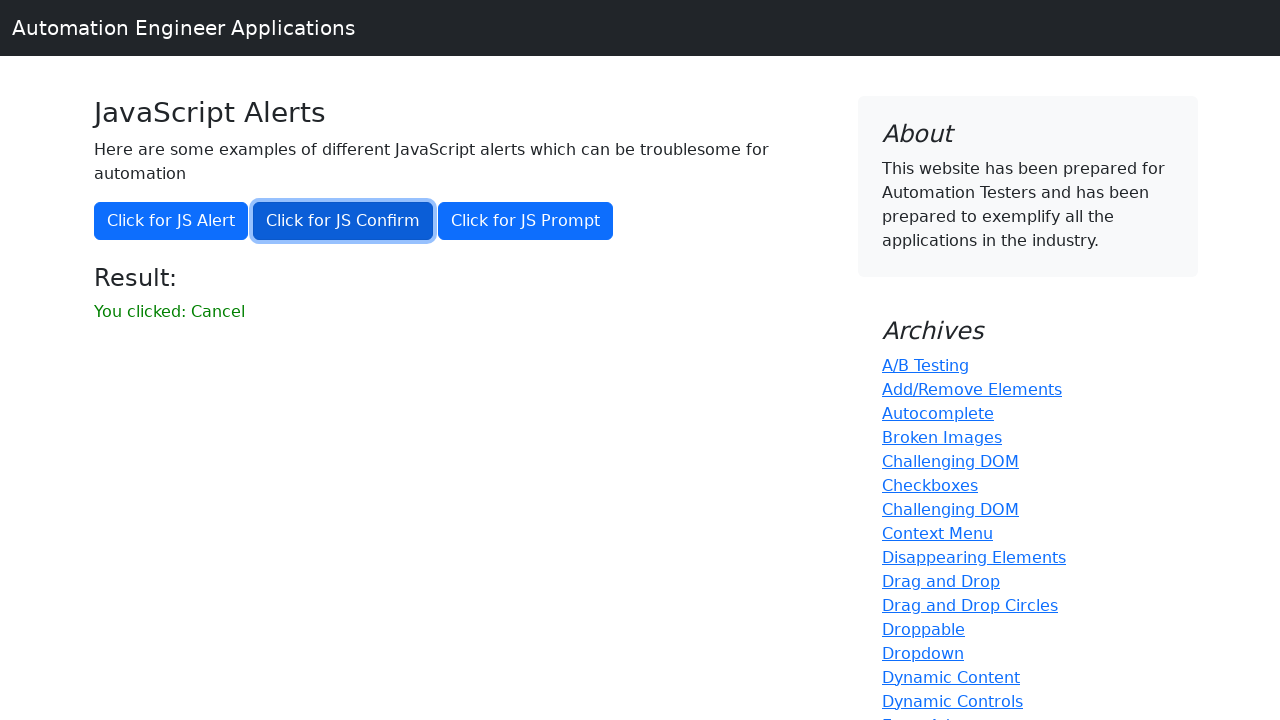